Clicks first dark color element and verifies first selection element gets the same color

Starting URL: https://4knort.github.io/colorizr

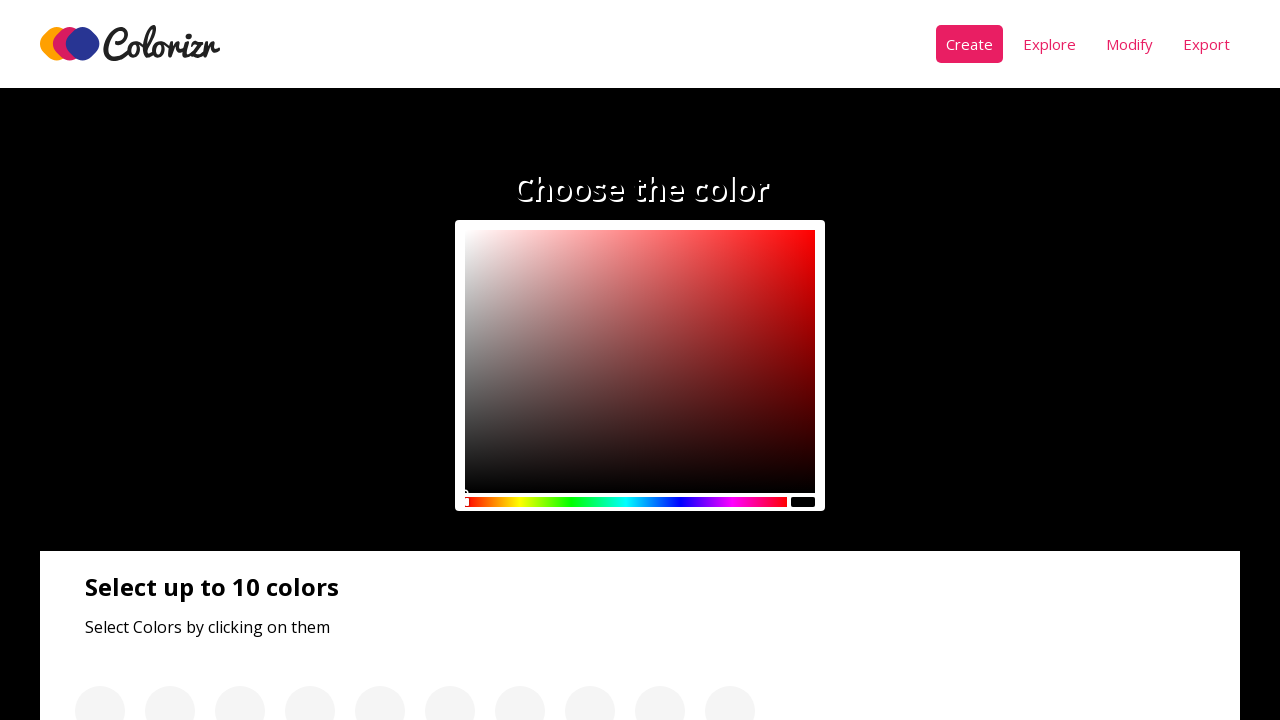

Clicked first element in dark colors panel at (132, 360) on div:nth-child(3) > .panel__colors > div >> nth=0
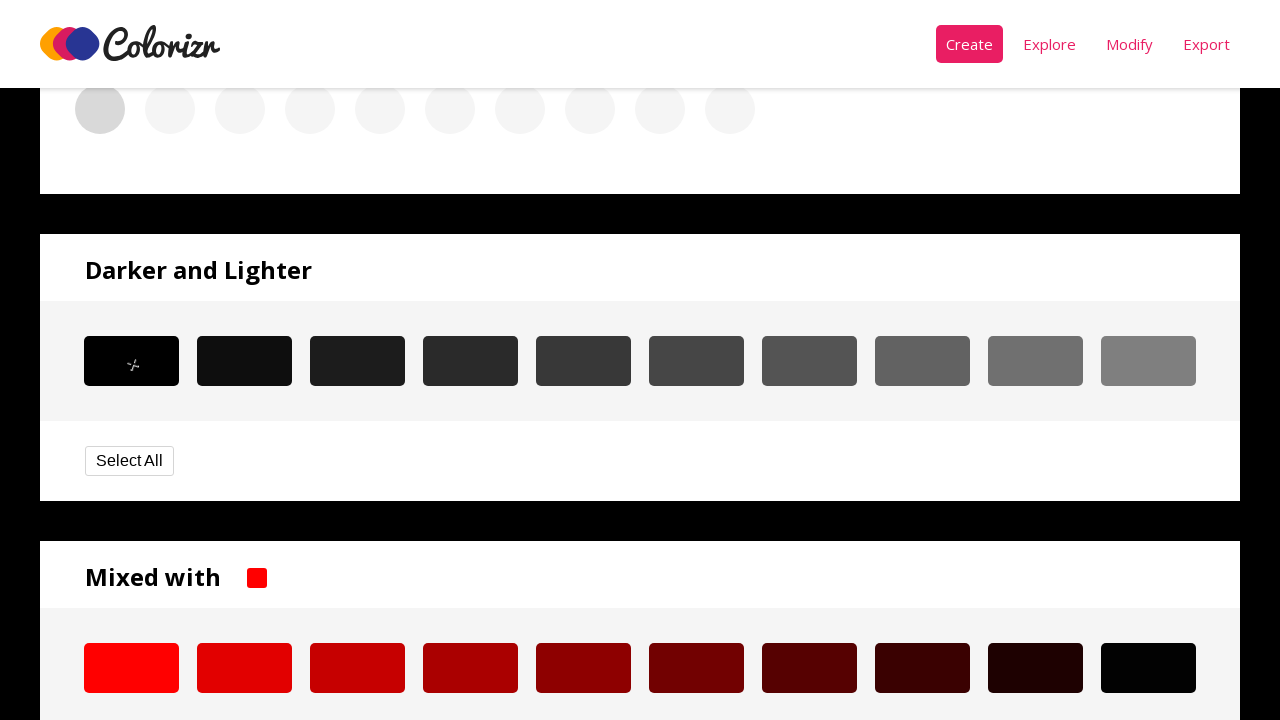

Waited 1 second for color selection to apply
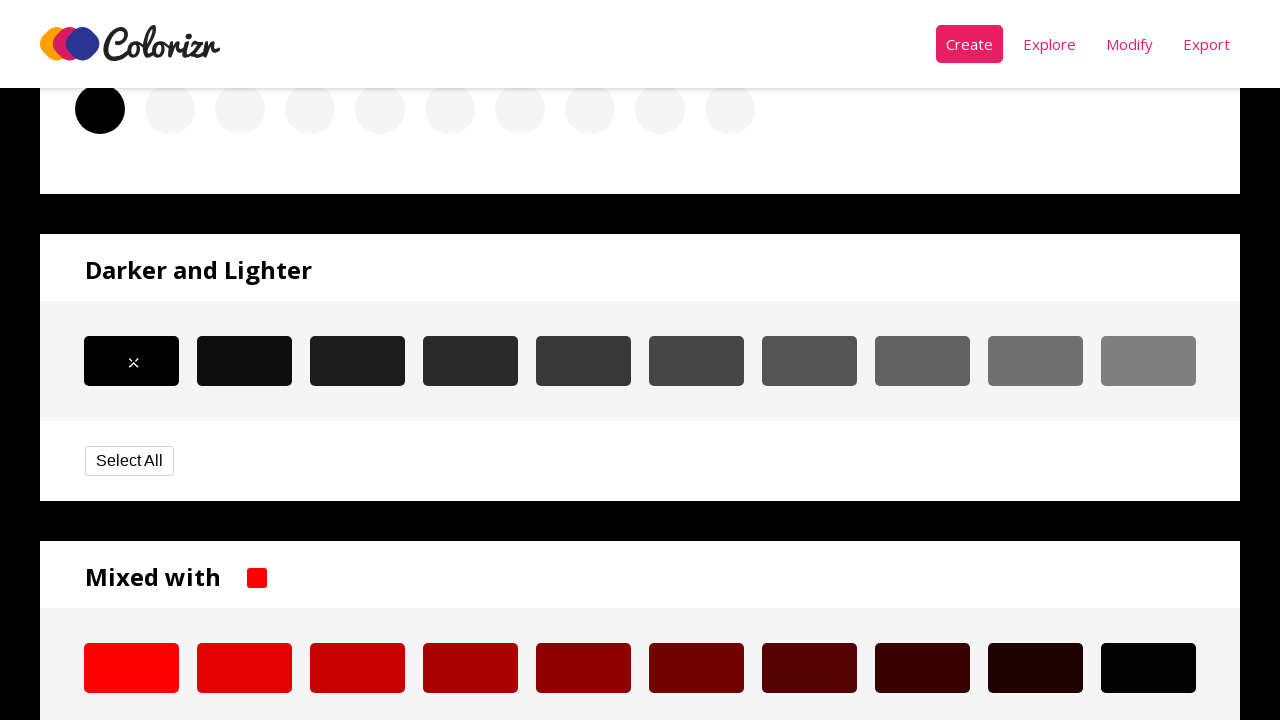

Retrieved background color from selected color item
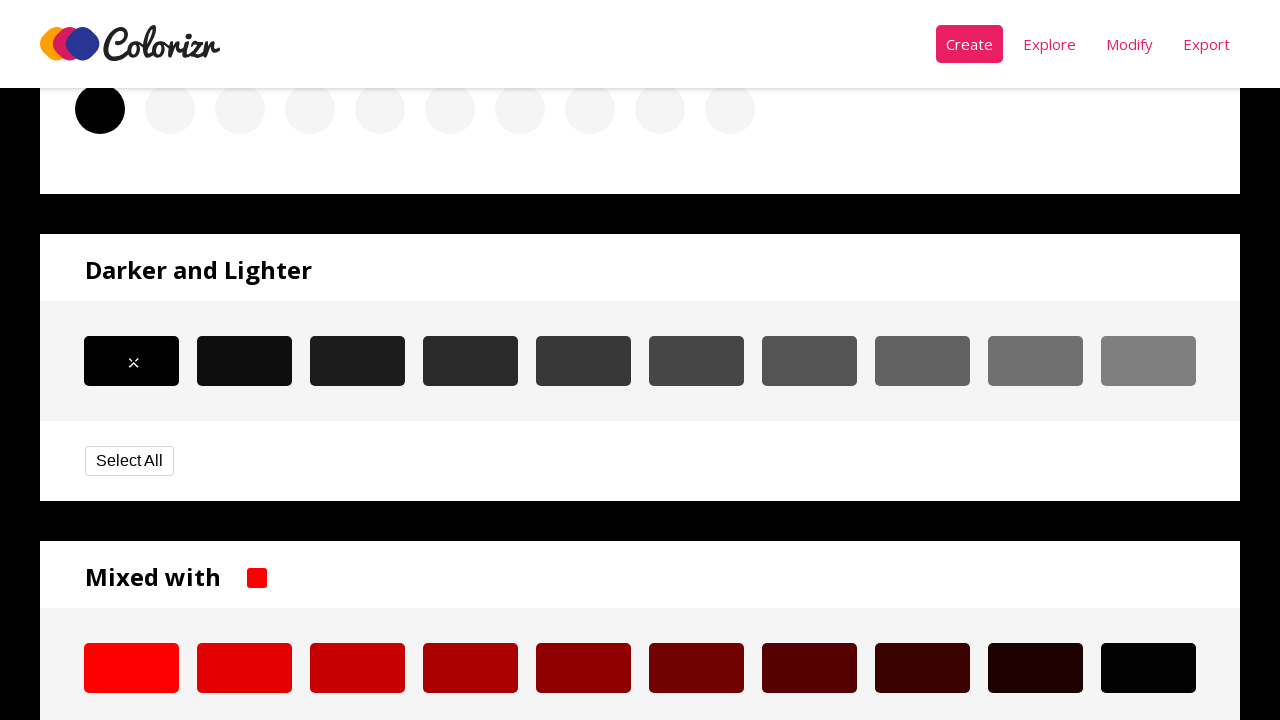

Retrieved background color from dark colors panel item
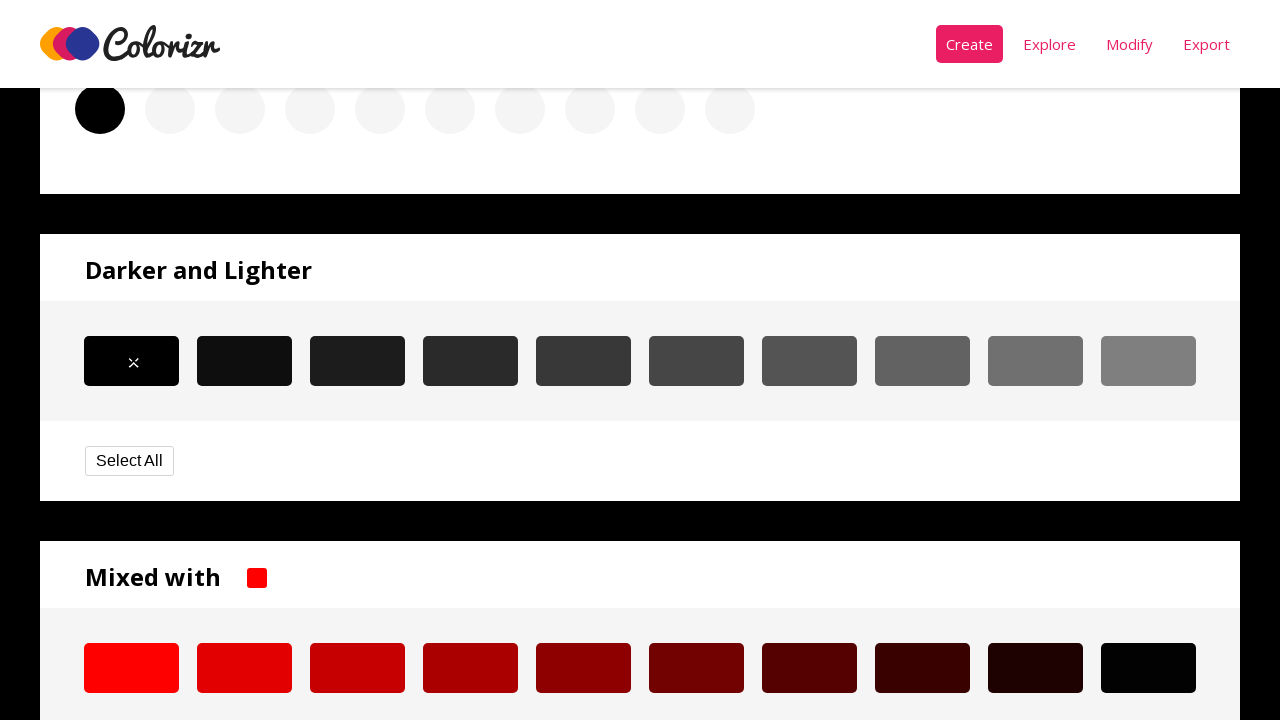

Verified that selected color item has the same color as dark panel item
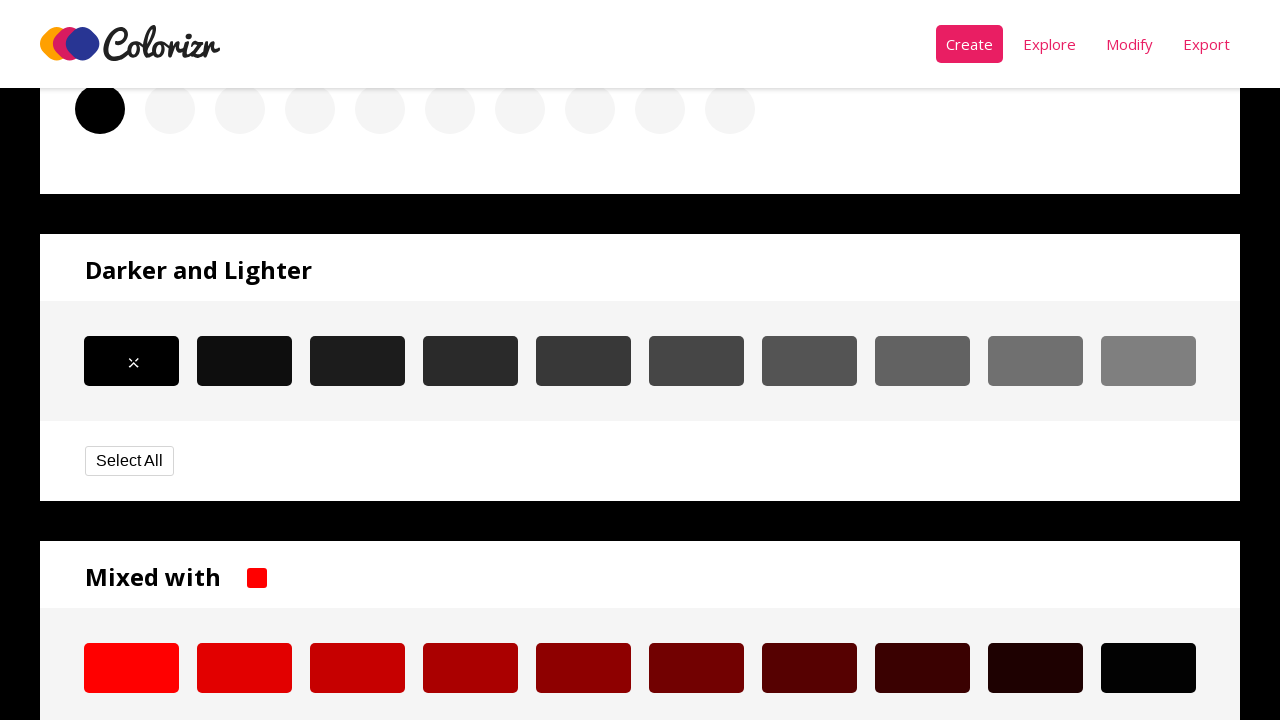

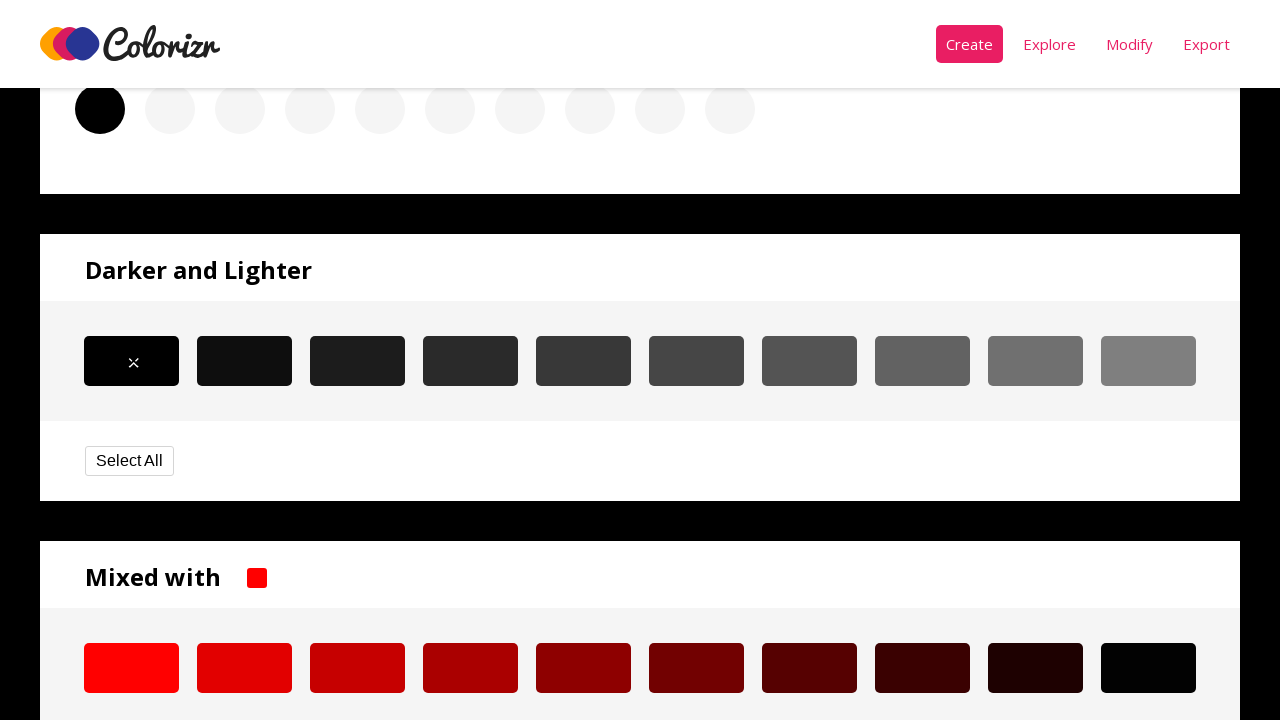